Tests dynamic loading where an element is rendered after clicking a start button. Clicks the start button, waits for a loading bar to disappear, and verifies that the "Hello World!" finish text appears.

Starting URL: http://the-internet.herokuapp.com/dynamic_loading/2

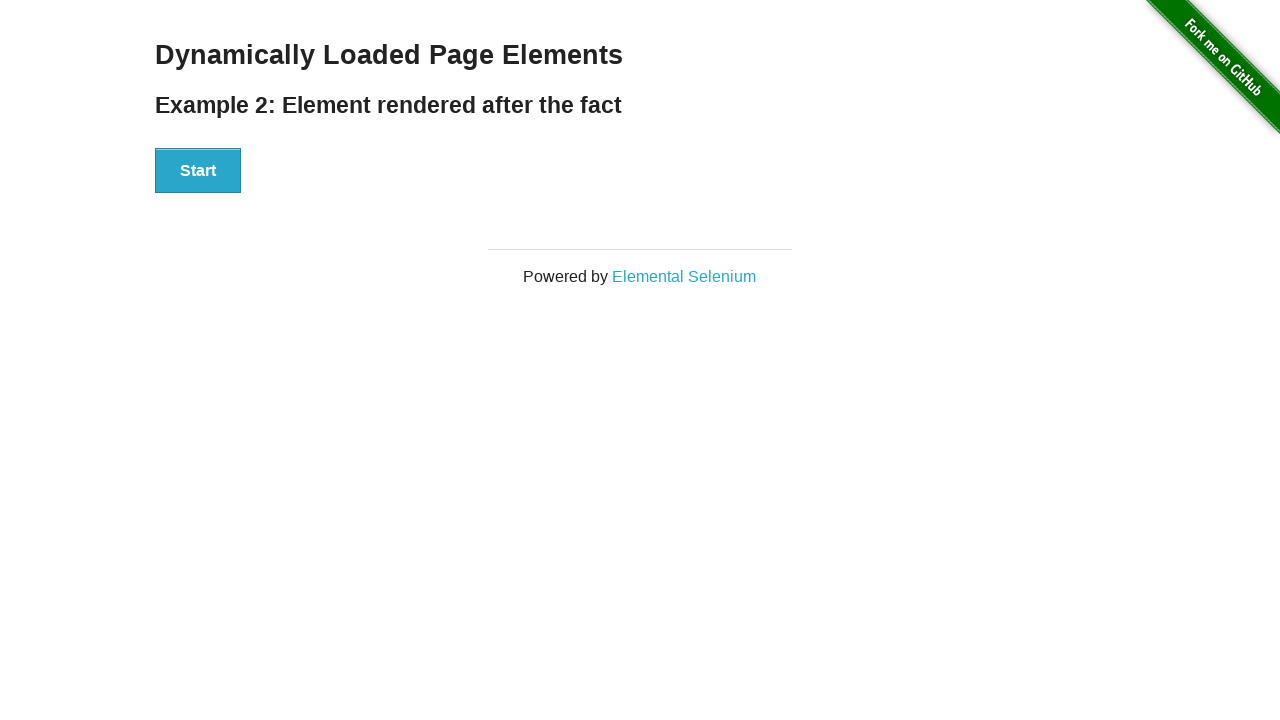

Clicked the Start button to initiate dynamic loading at (198, 171) on #start button
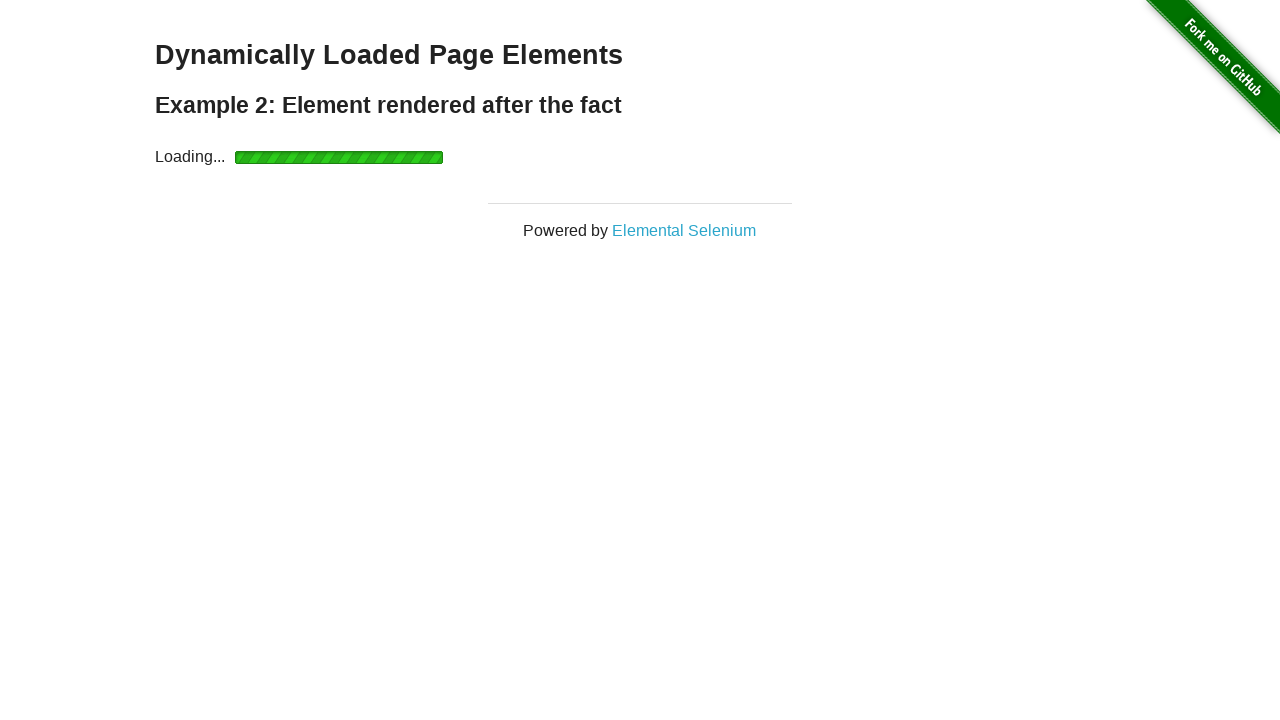

Waited for loading to complete and finish element to appear
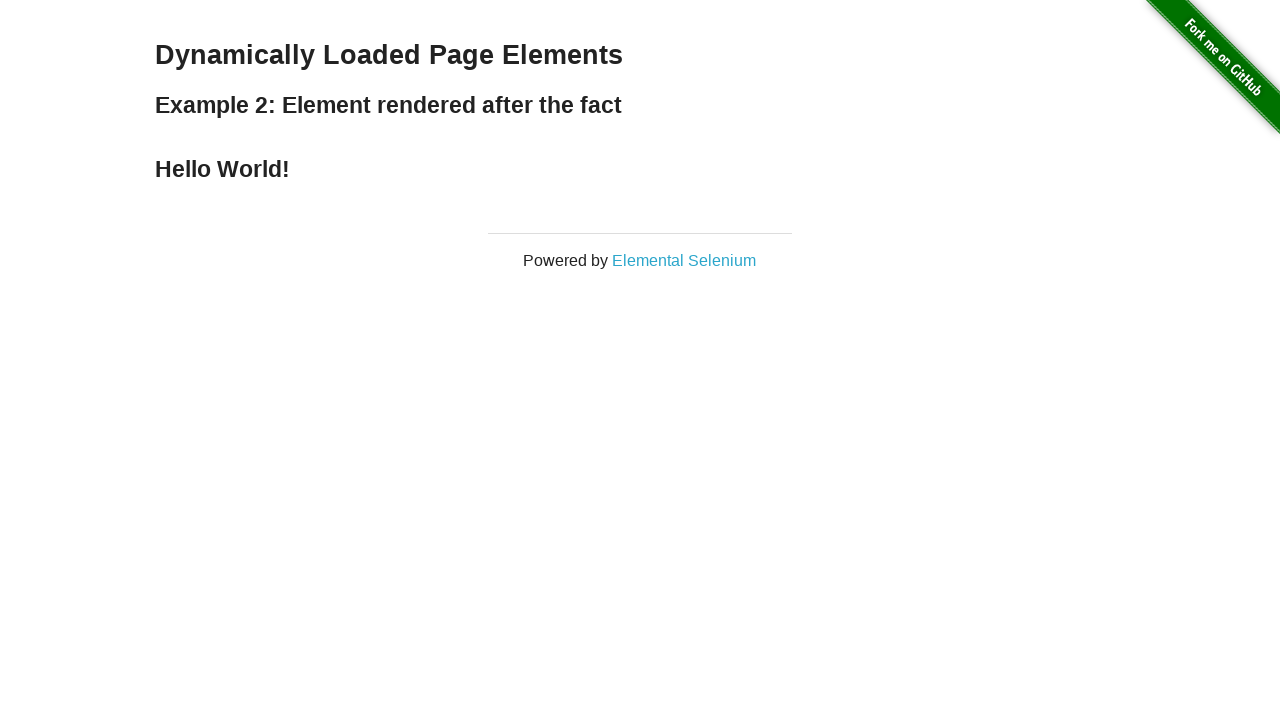

Verified that 'Hello World!' finish text is visible
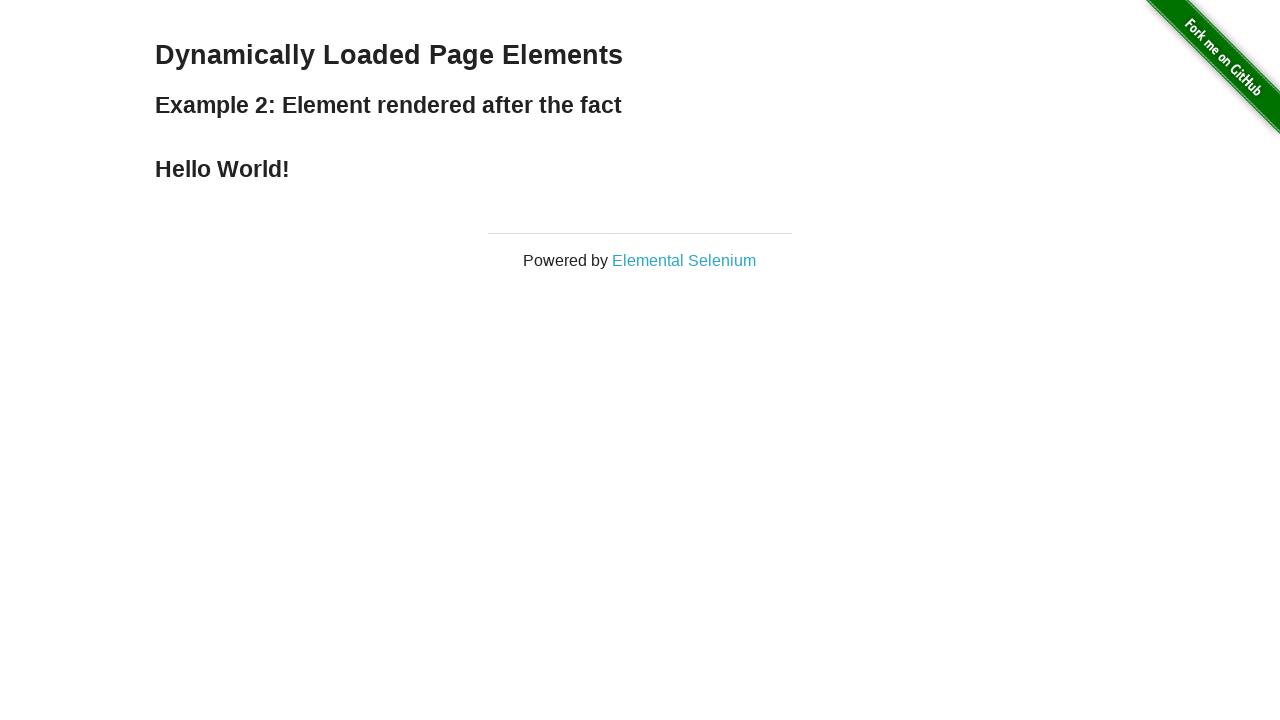

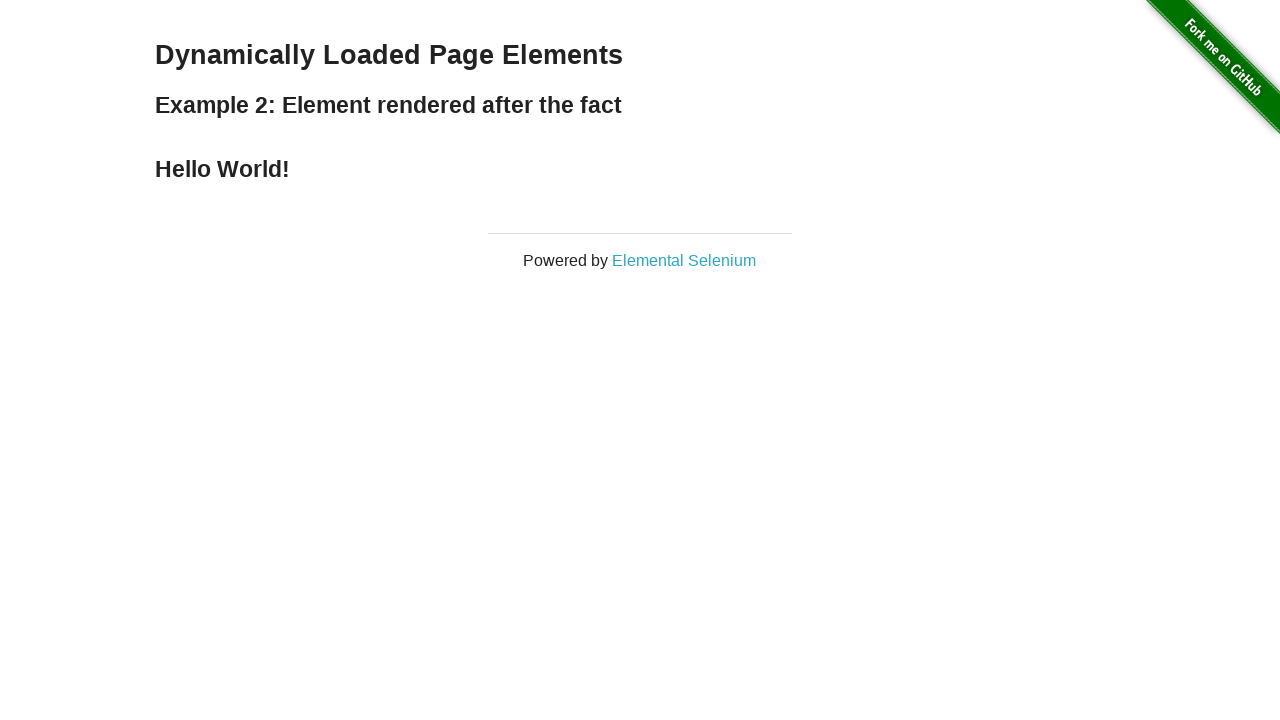